Tests JavaScript confirm dialog by clicking the second button, dismissing (canceling) the alert, and verifying the result message does not contain "successfuly"

Starting URL: https://the-internet.herokuapp.com/javascript_alerts

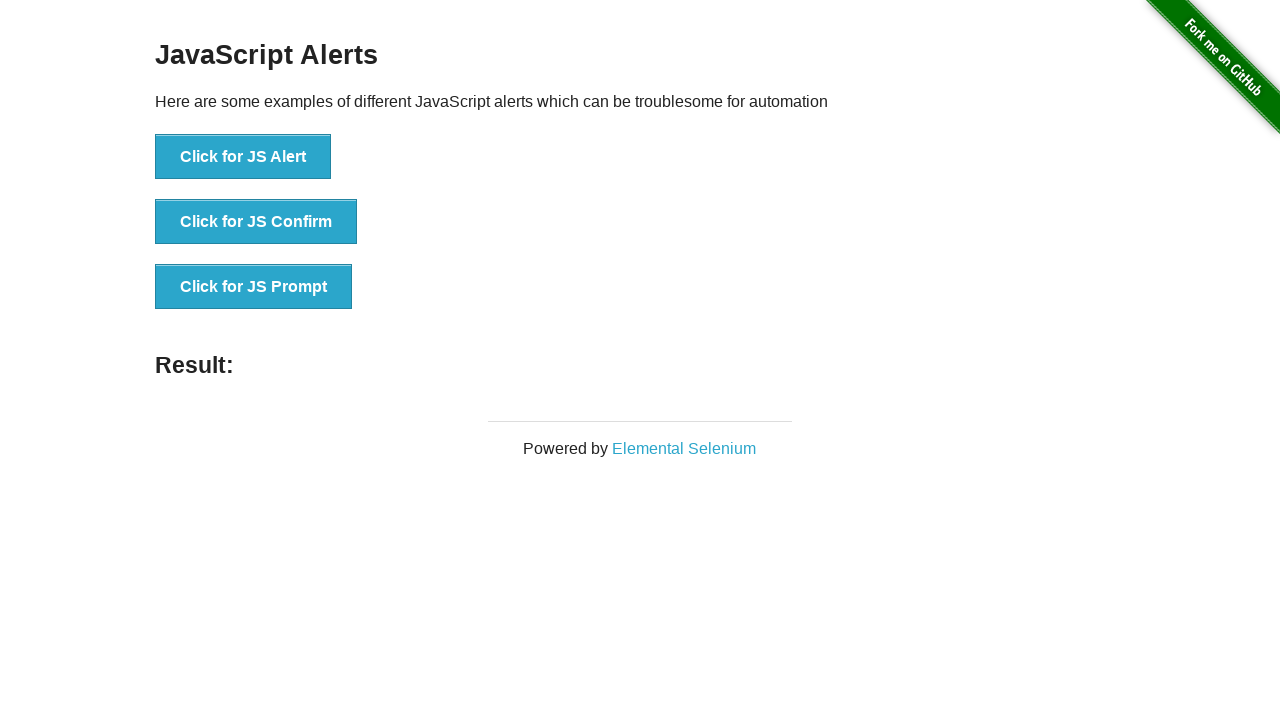

Set up dialog handler to dismiss the confirm dialog
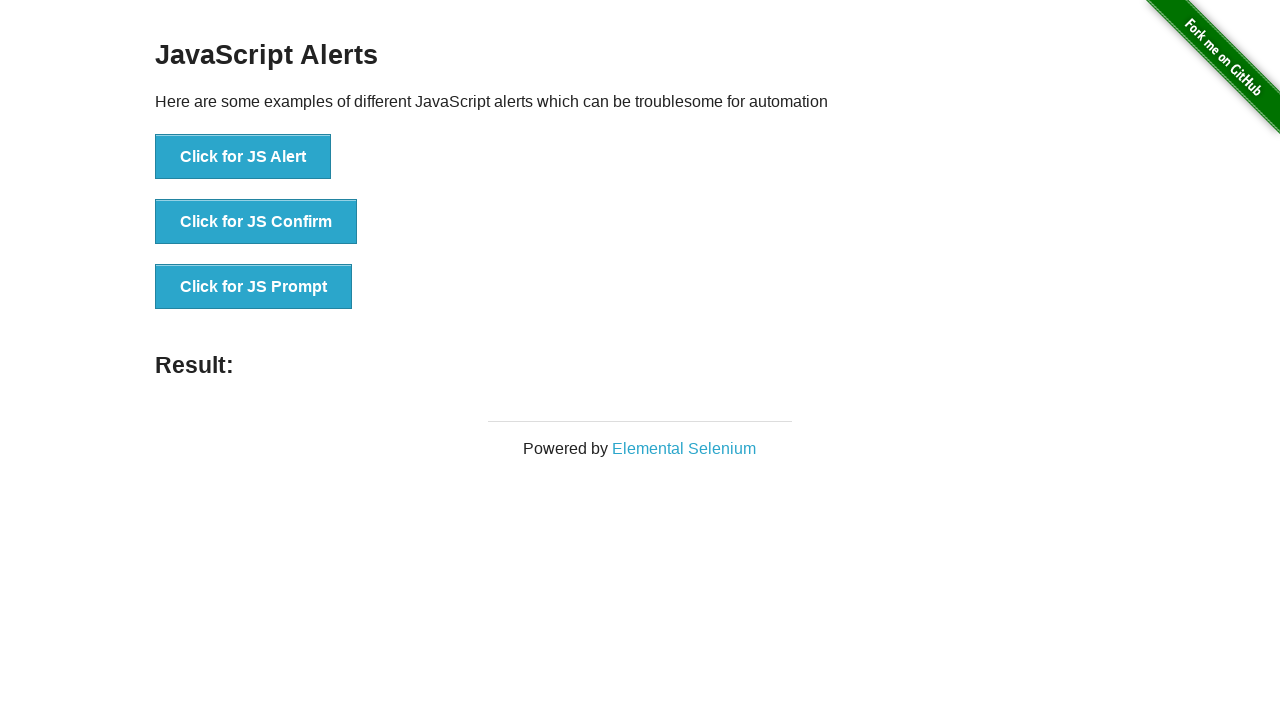

Clicked the JS Confirm button at (256, 222) on xpath=//*[text()='Click for JS Confirm']
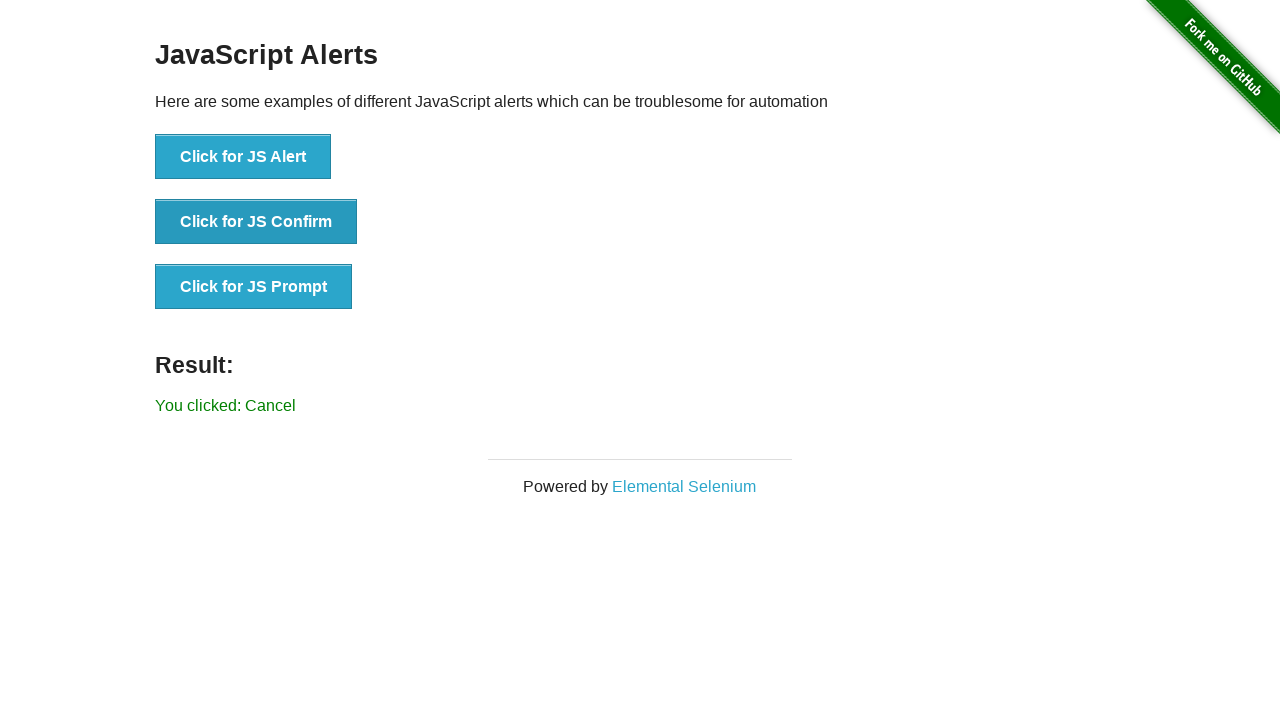

Result message element loaded
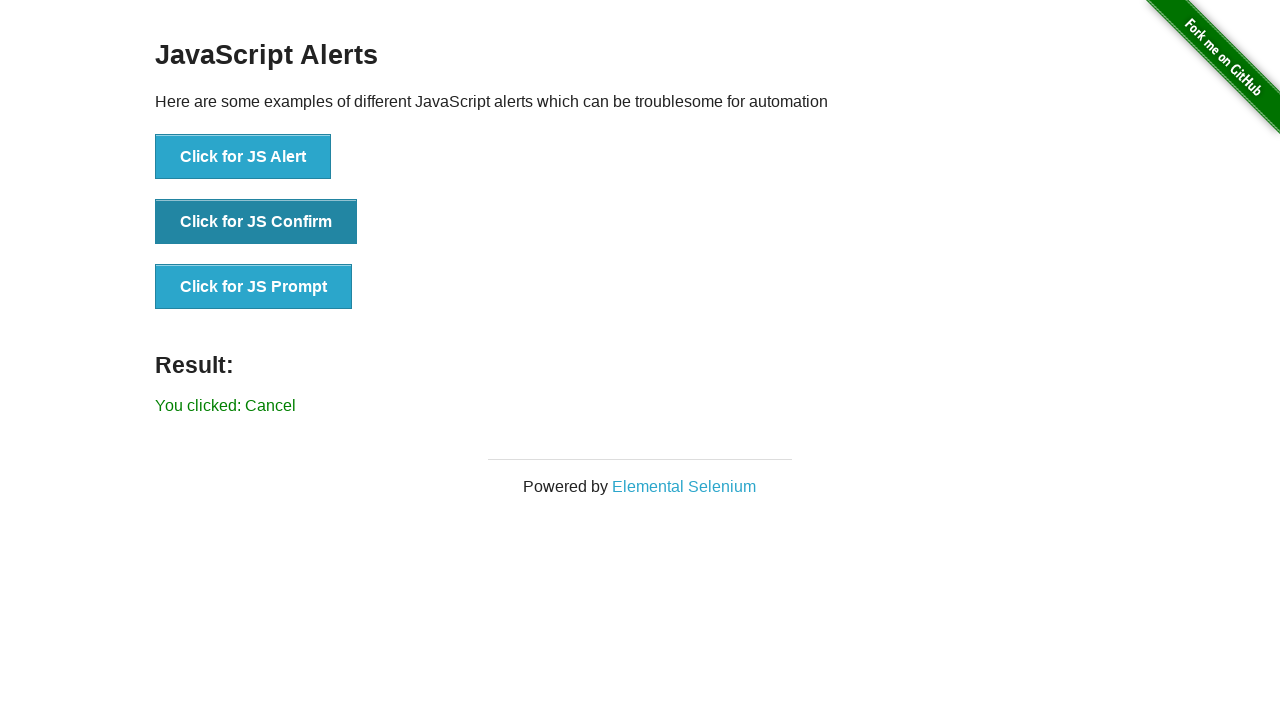

Retrieved result text content
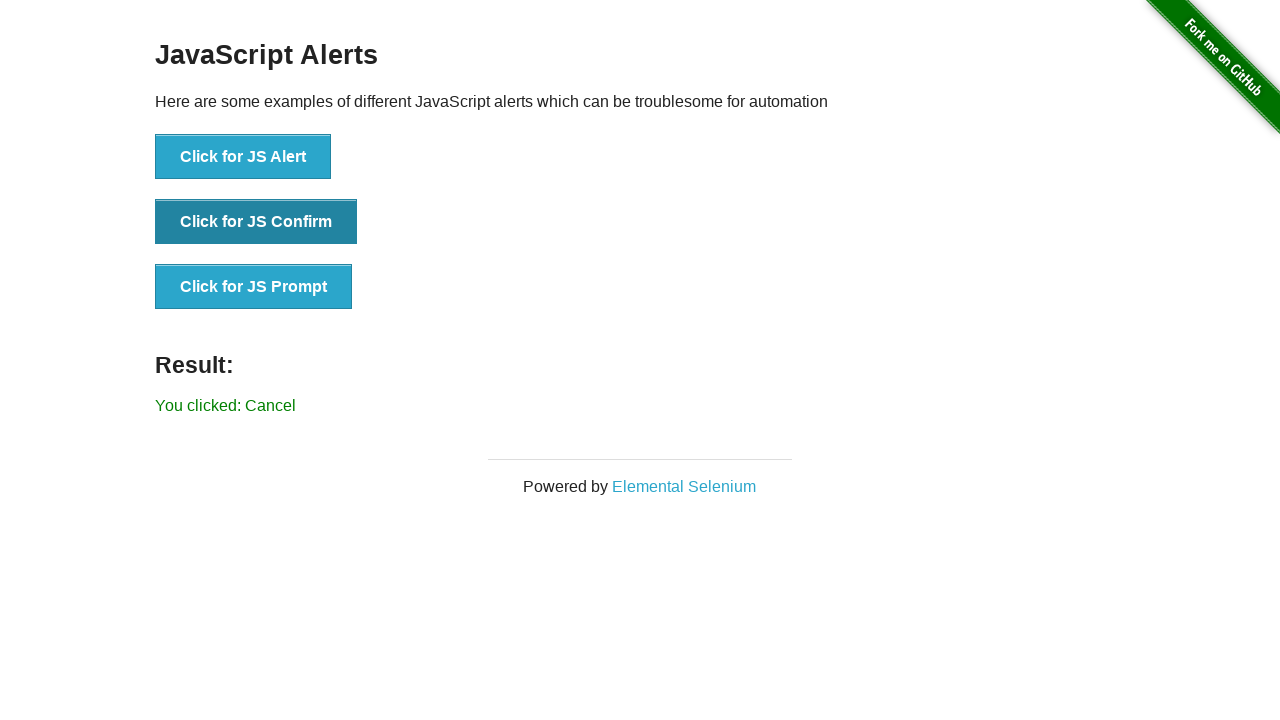

Verified result message does not contain 'successfuly'
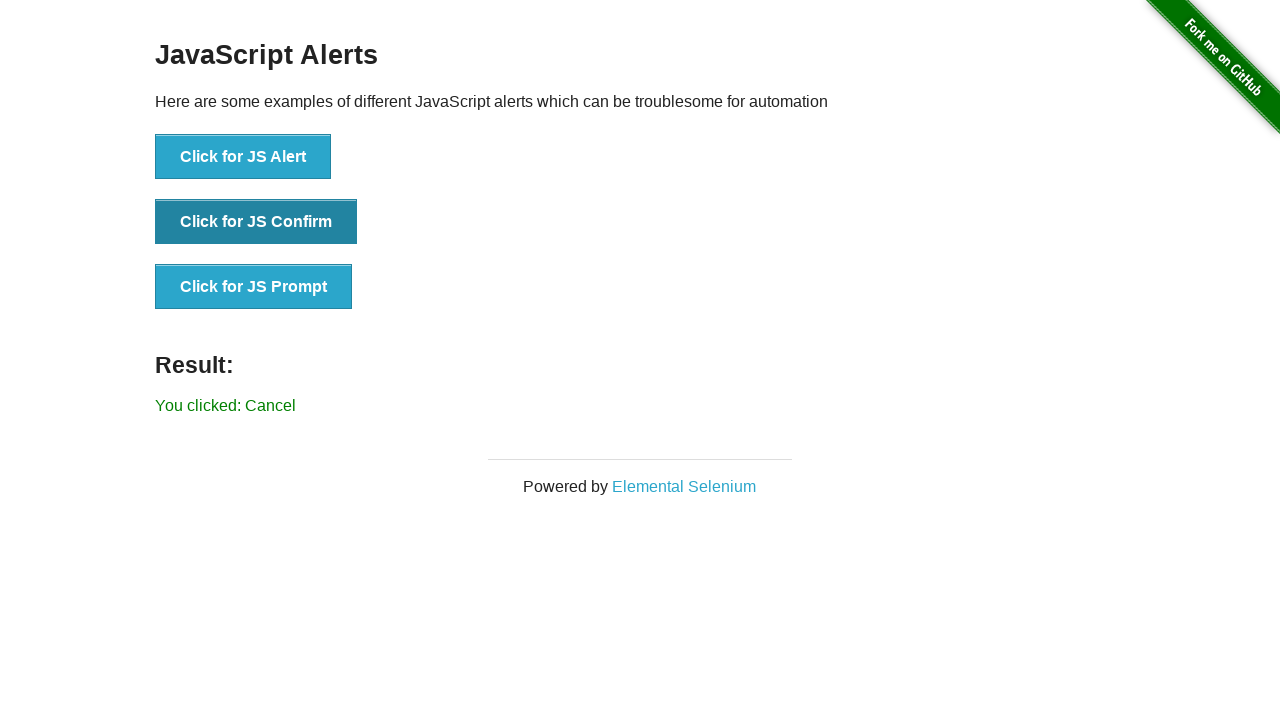

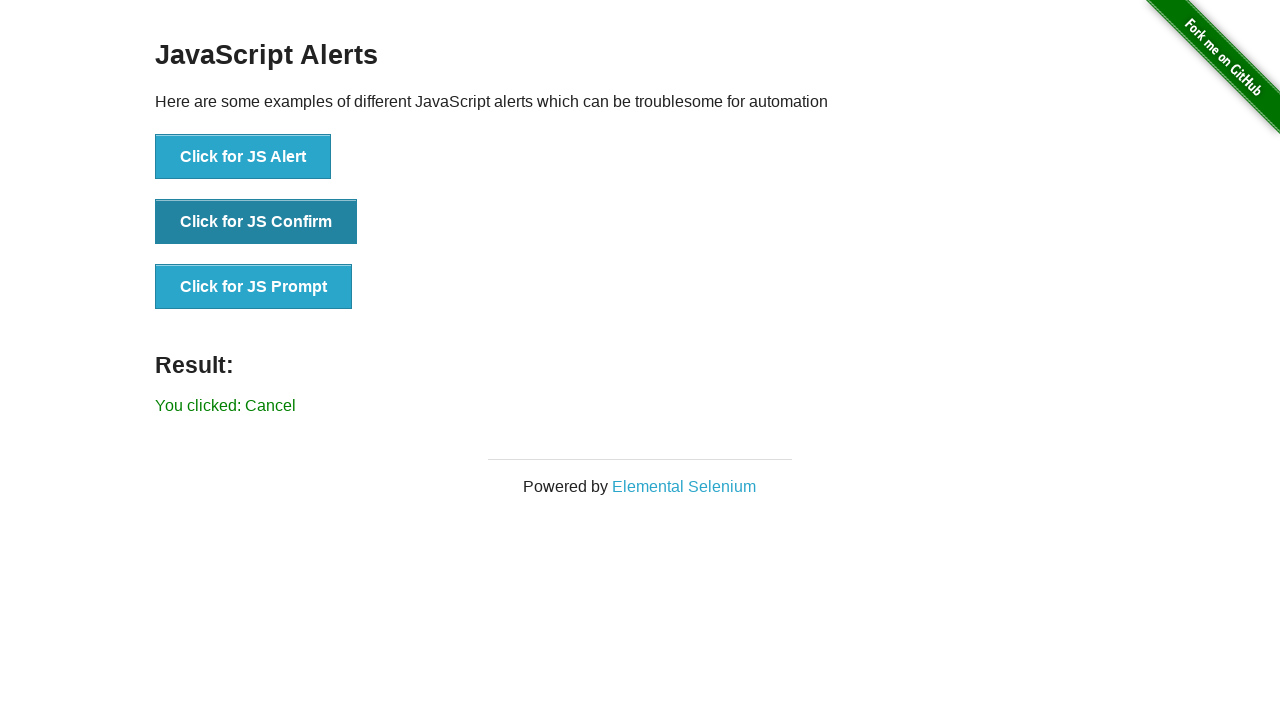